Tests notification messages by clicking link multiple times and verifying notification appears

Starting URL: http://the-internet.herokuapp.com/notification_message_rendered

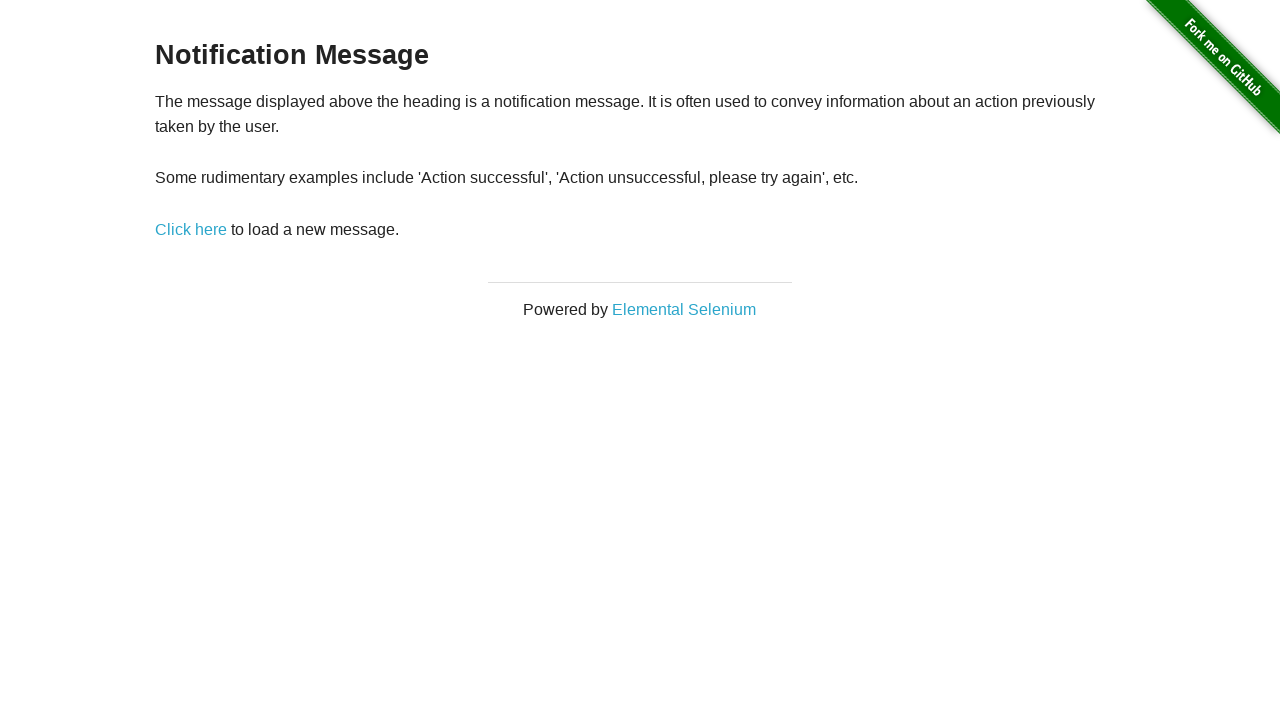

Clicked 'Click here' link to trigger notification at (191, 229) on text=Click here
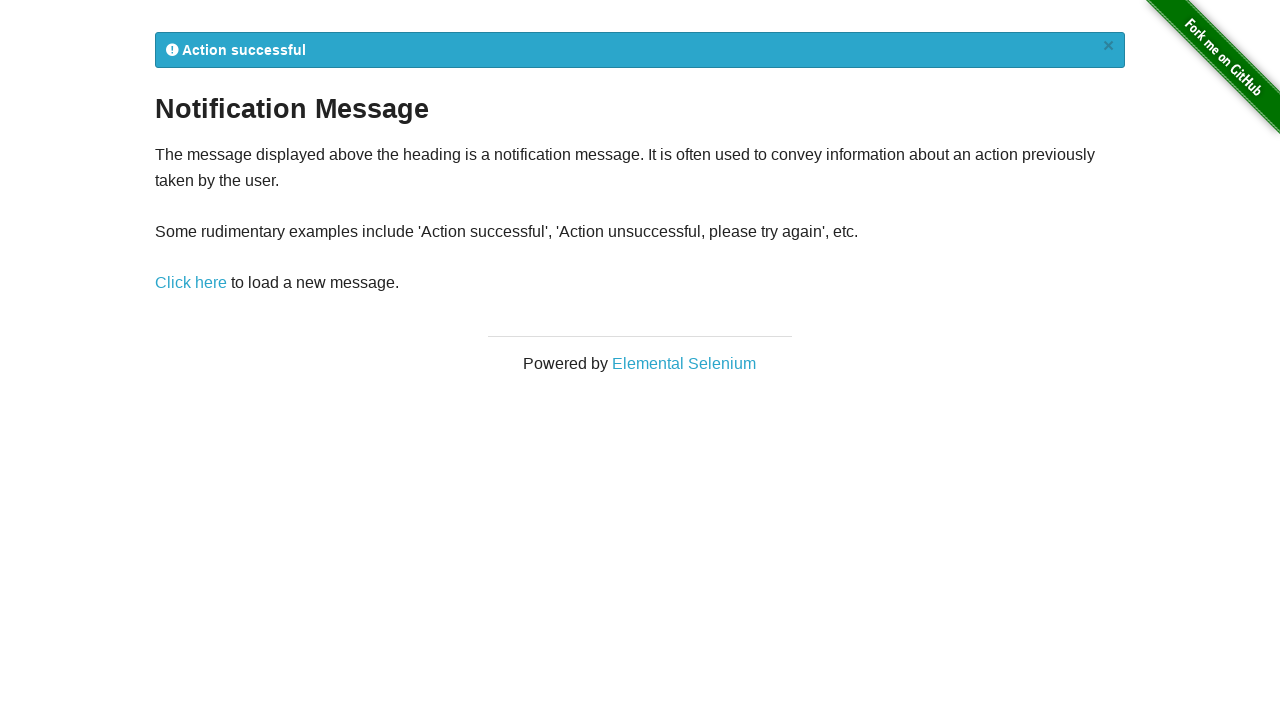

Notification message appeared
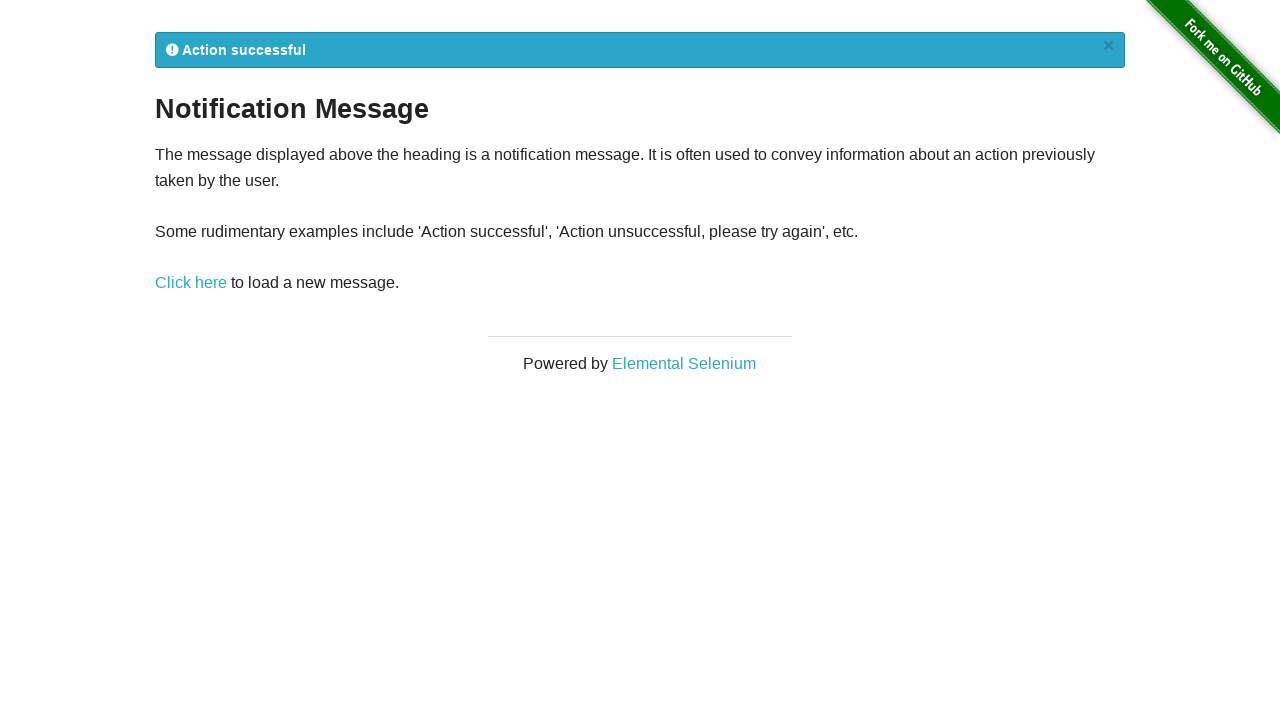

Clicked 'Click here' link again to trigger another notification at (191, 283) on text=Click here
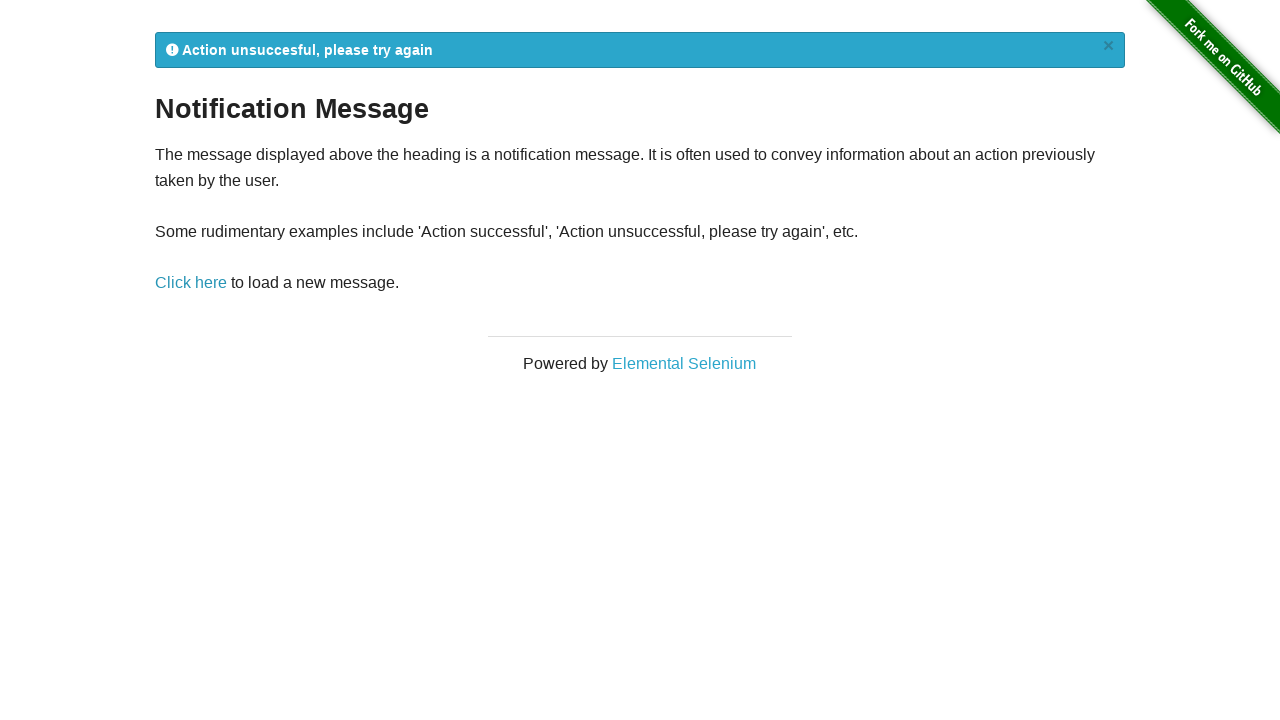

Second notification message appeared
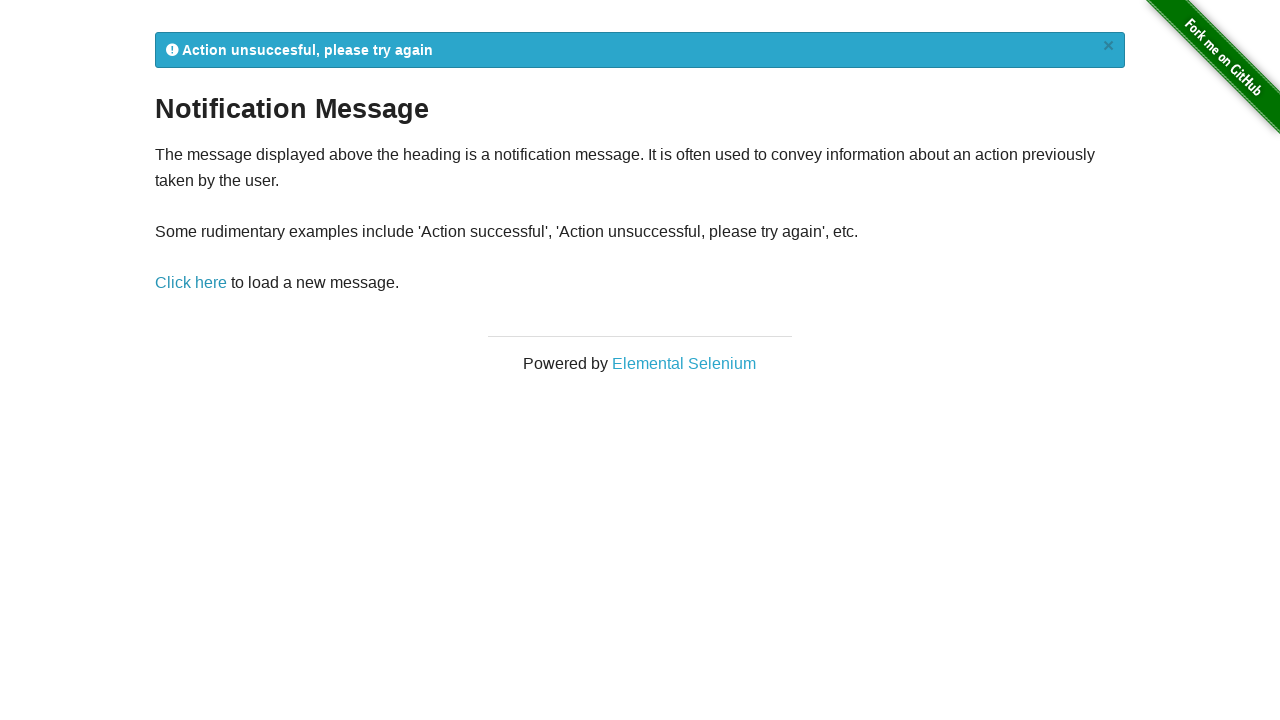

Clicked 'Click here' link a third time at (191, 283) on text=Click here
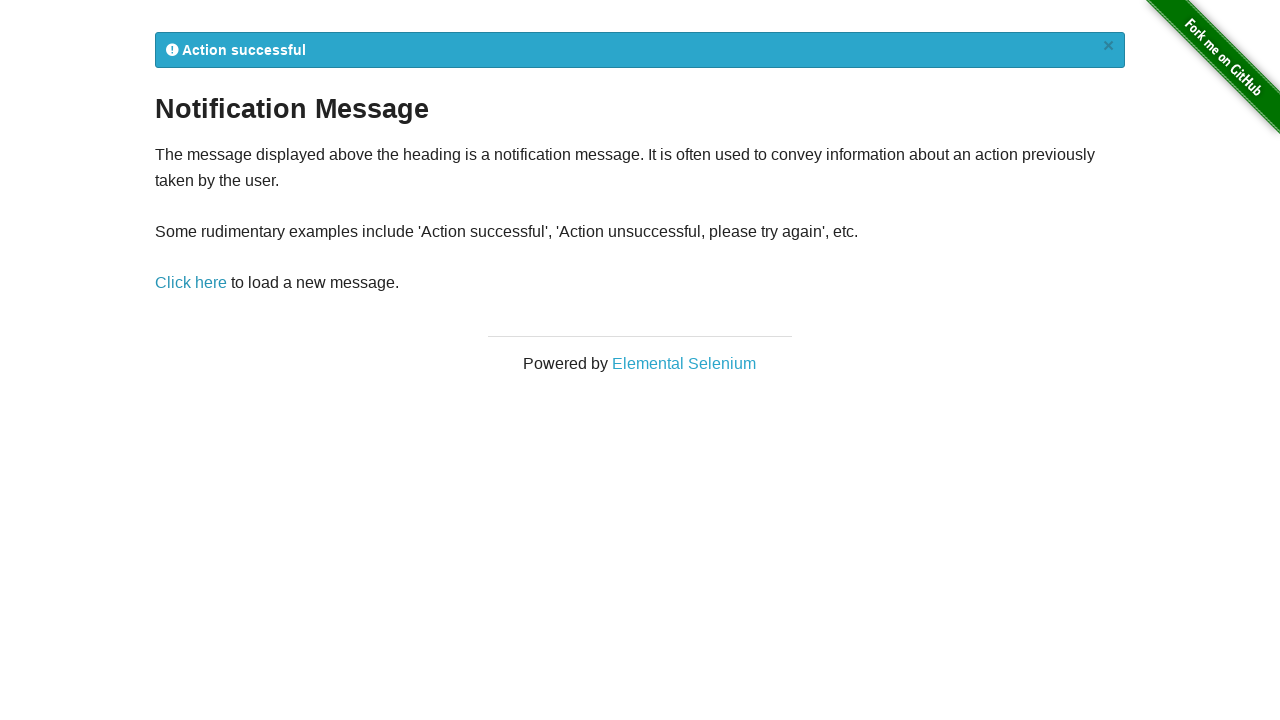

Third notification message appeared
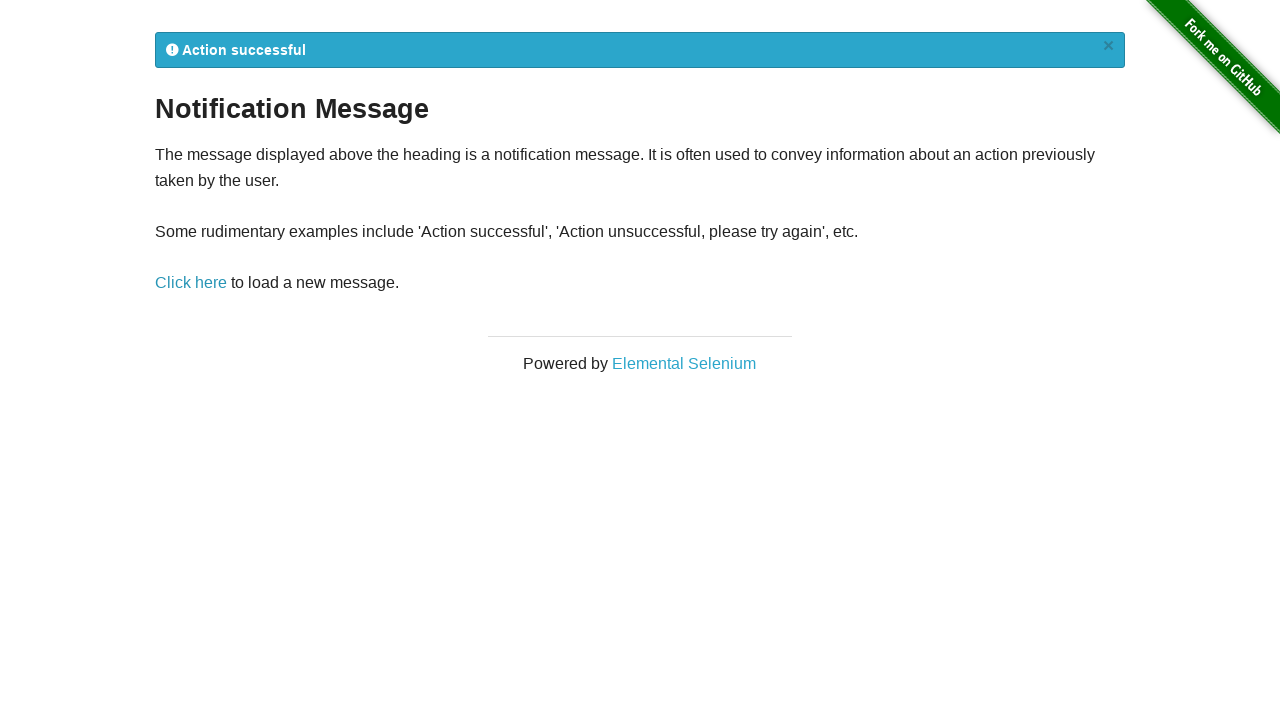

Clicked 'Click here' link a fourth time at (191, 283) on text=Click here
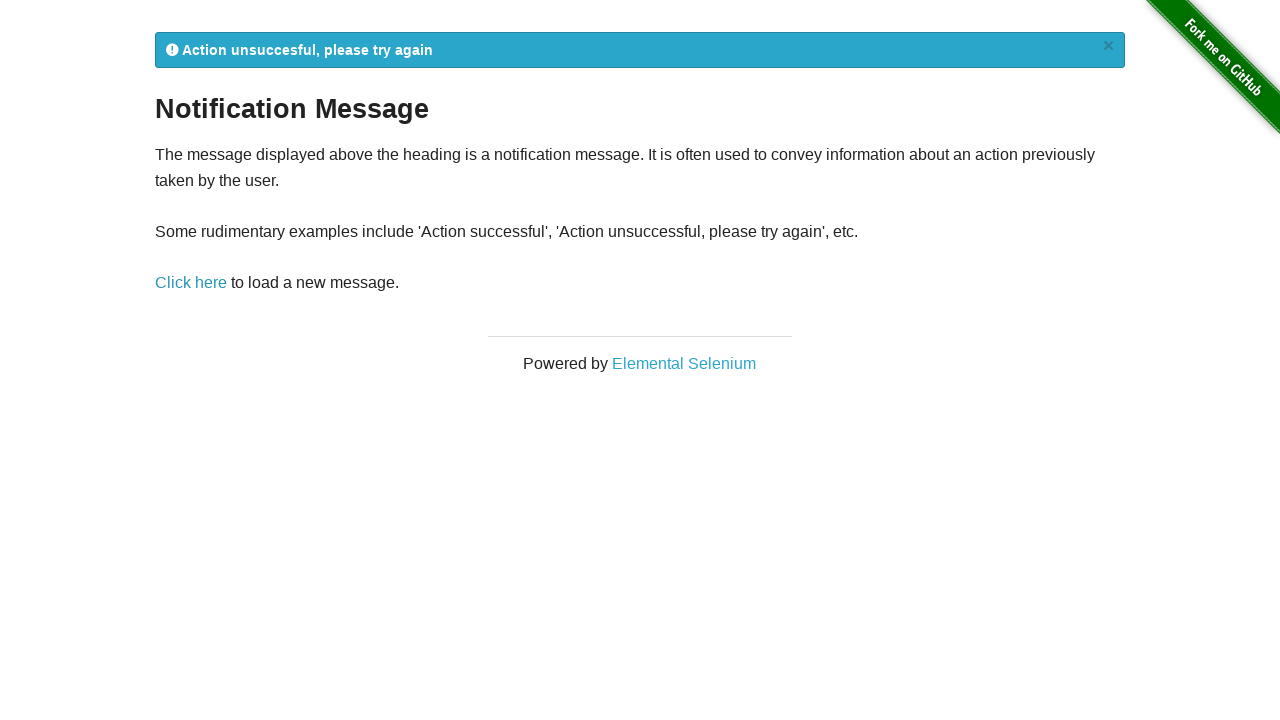

Fourth notification message appeared
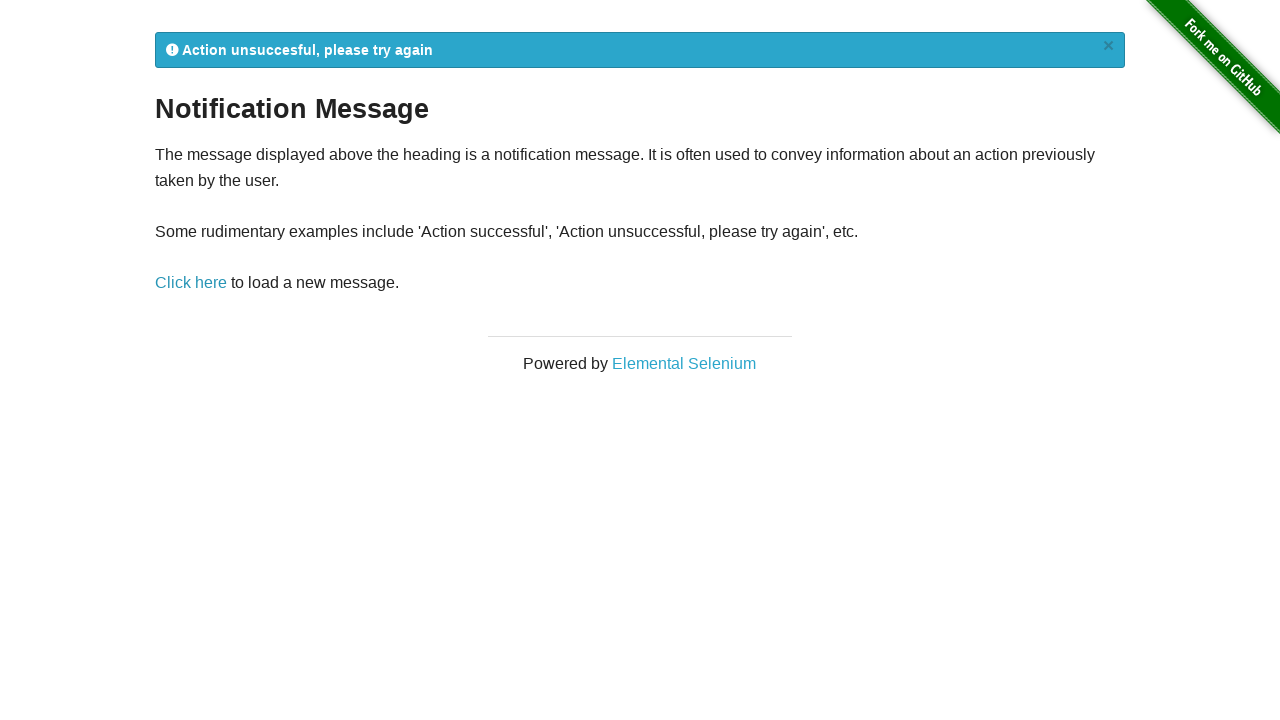

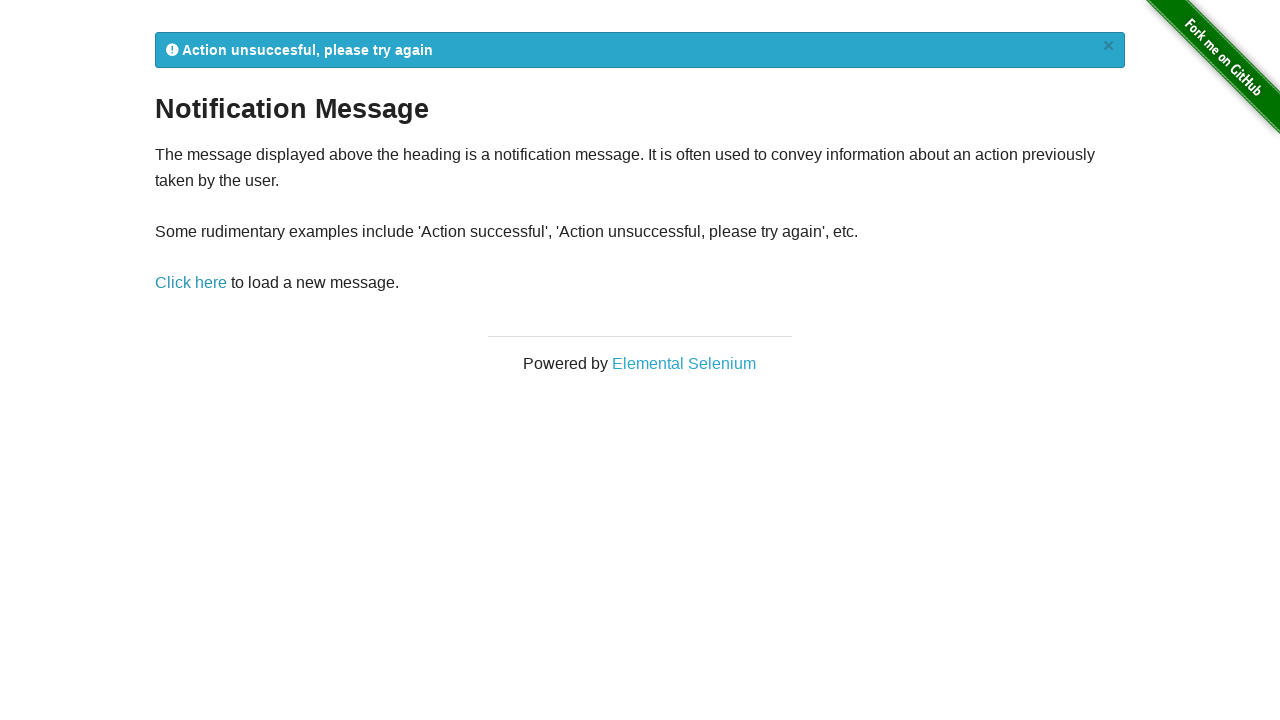